Tests dynamic controls by clicking Remove button to hide a checkbox, verifying "It's gone!" message, then clicking Add button to show it again and verifying "It's back!" message

Starting URL: https://the-internet.herokuapp.com/dynamic_controls

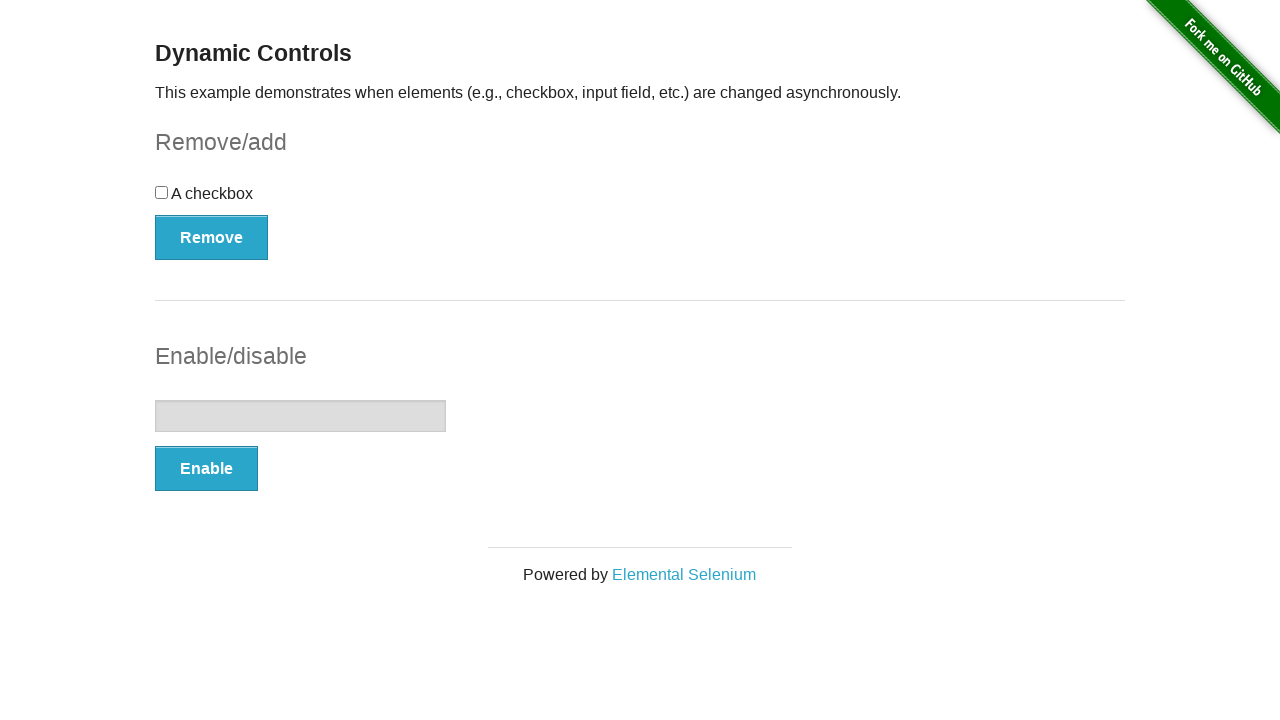

Clicked Remove button to hide the checkbox at (212, 237) on button[onclick='swapCheckbox()']
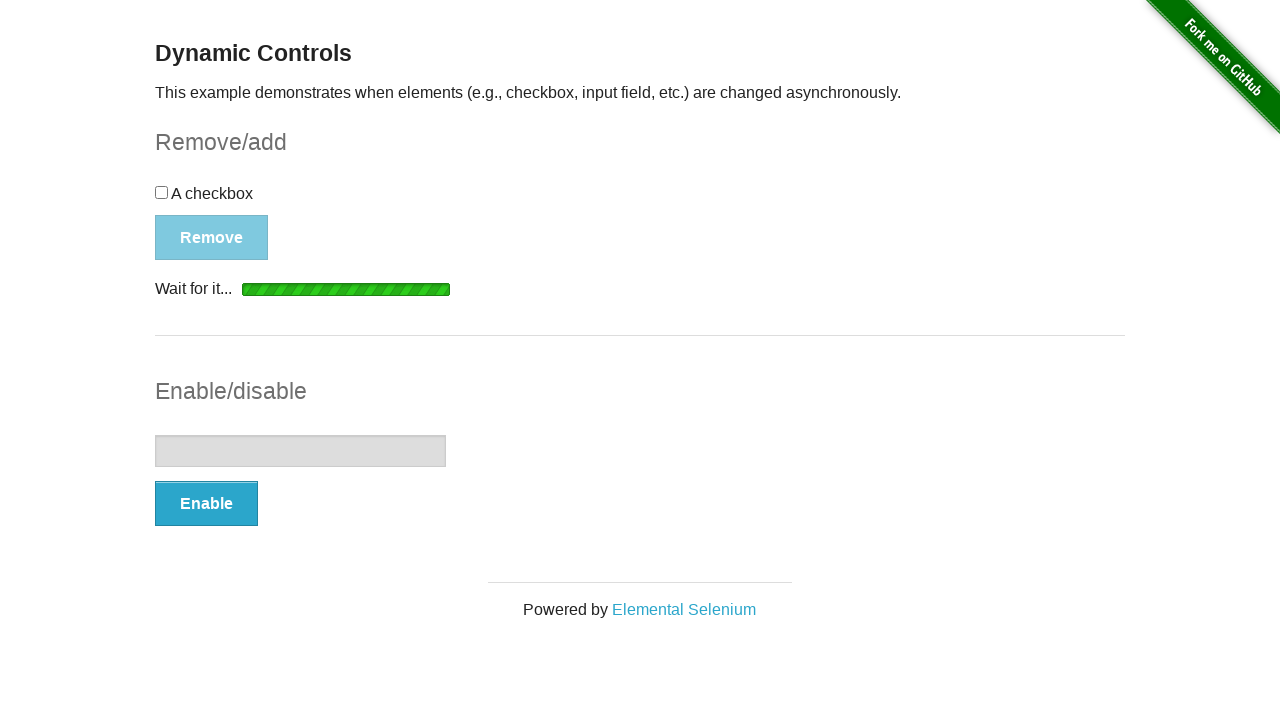

Waited for message element to become visible
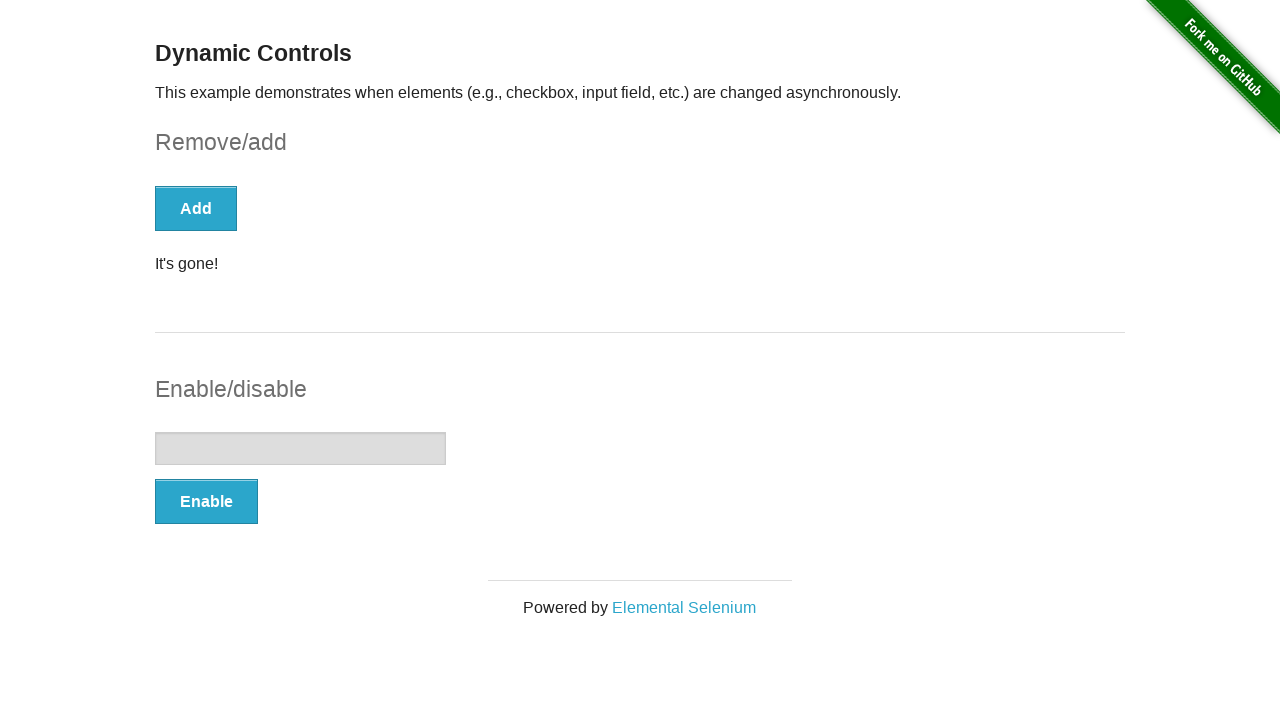

Located message element
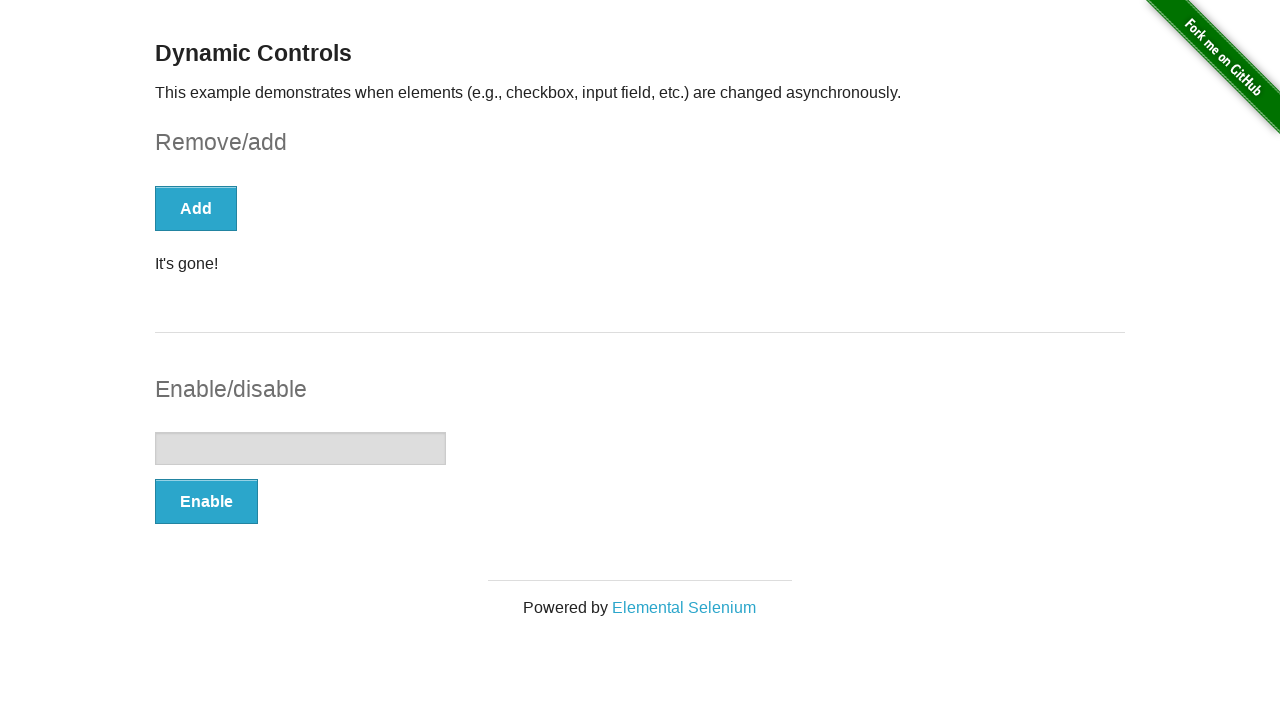

Verified 'It's gone!' message is visible
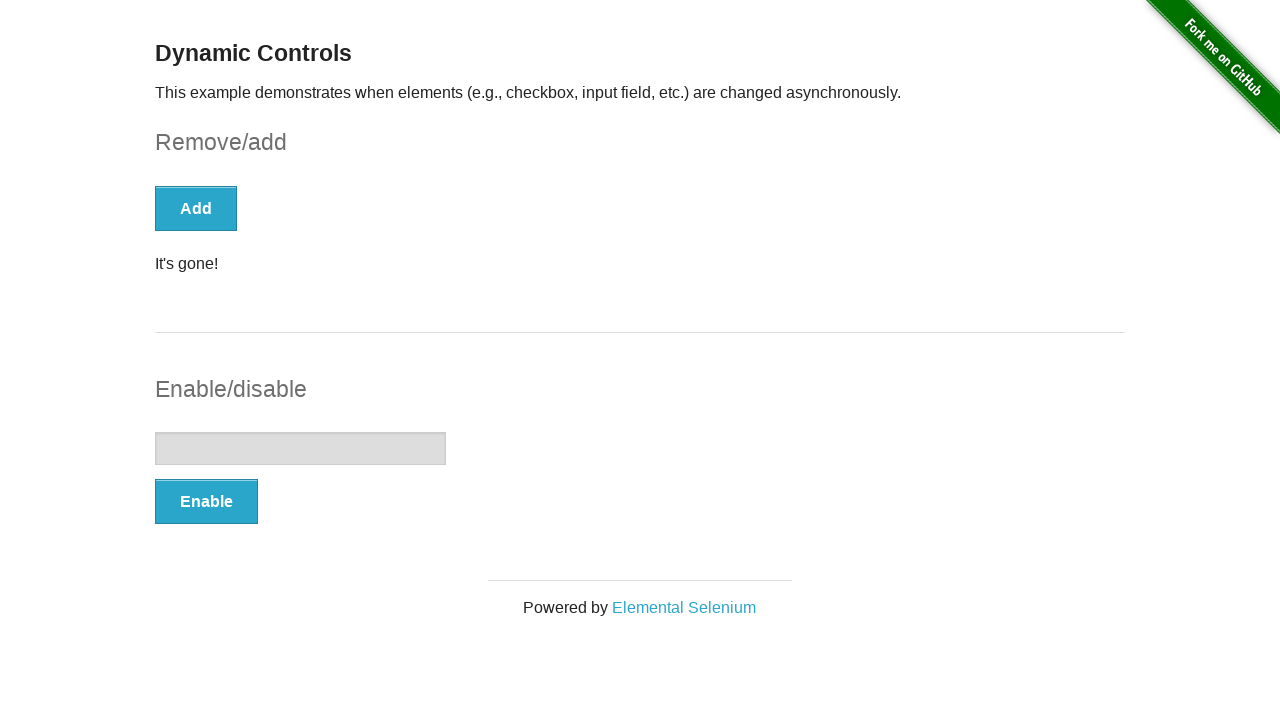

Clicked Add button to show the checkbox again at (196, 208) on button[onclick='swapCheckbox()']
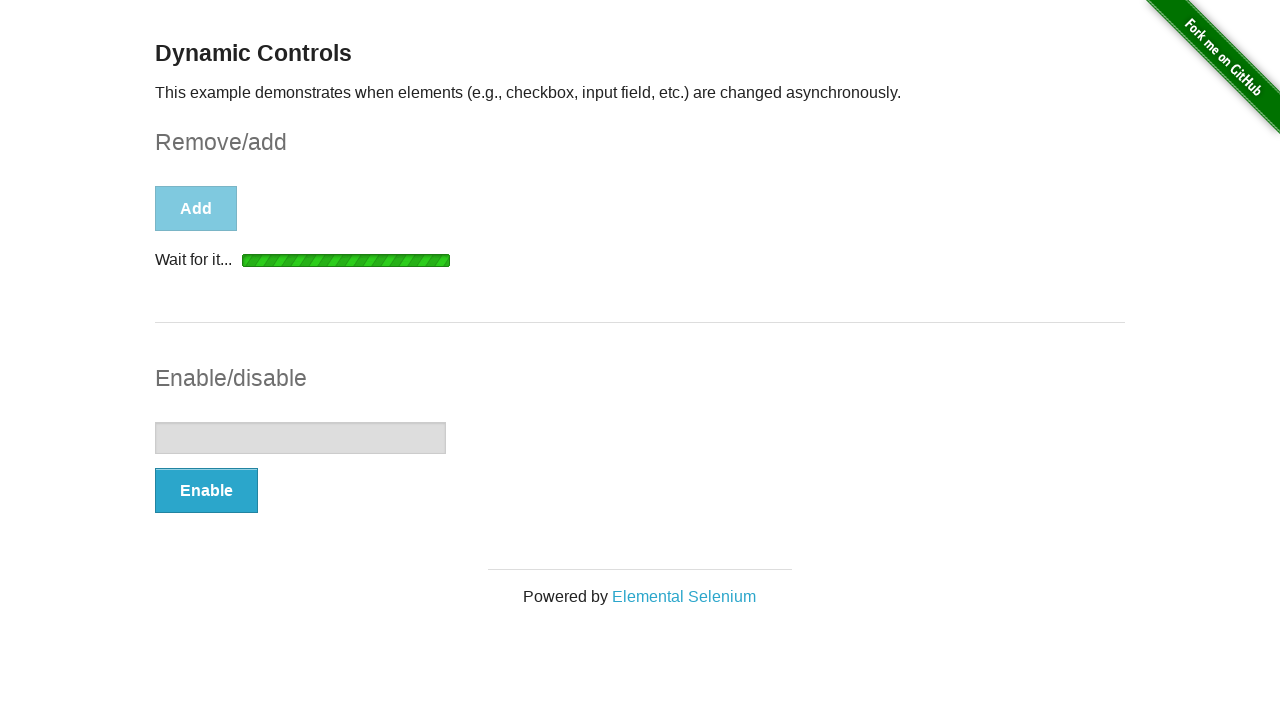

Waited for message element to become visible
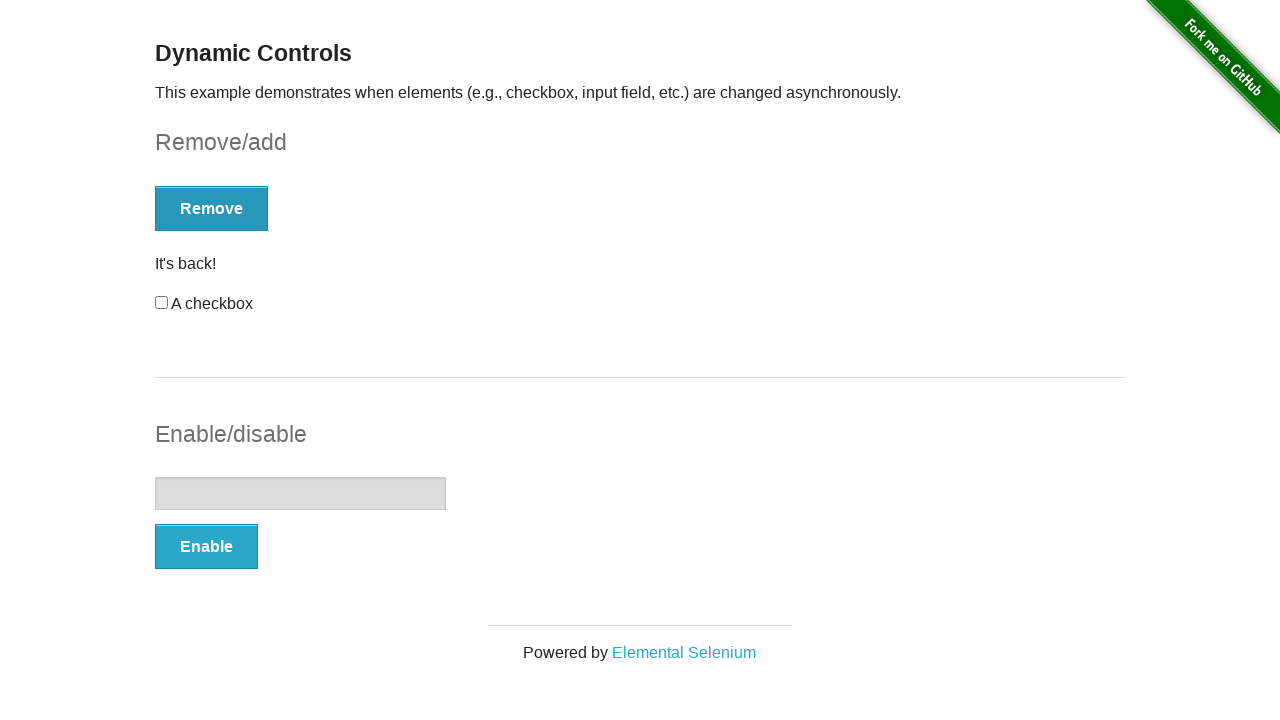

Located message element
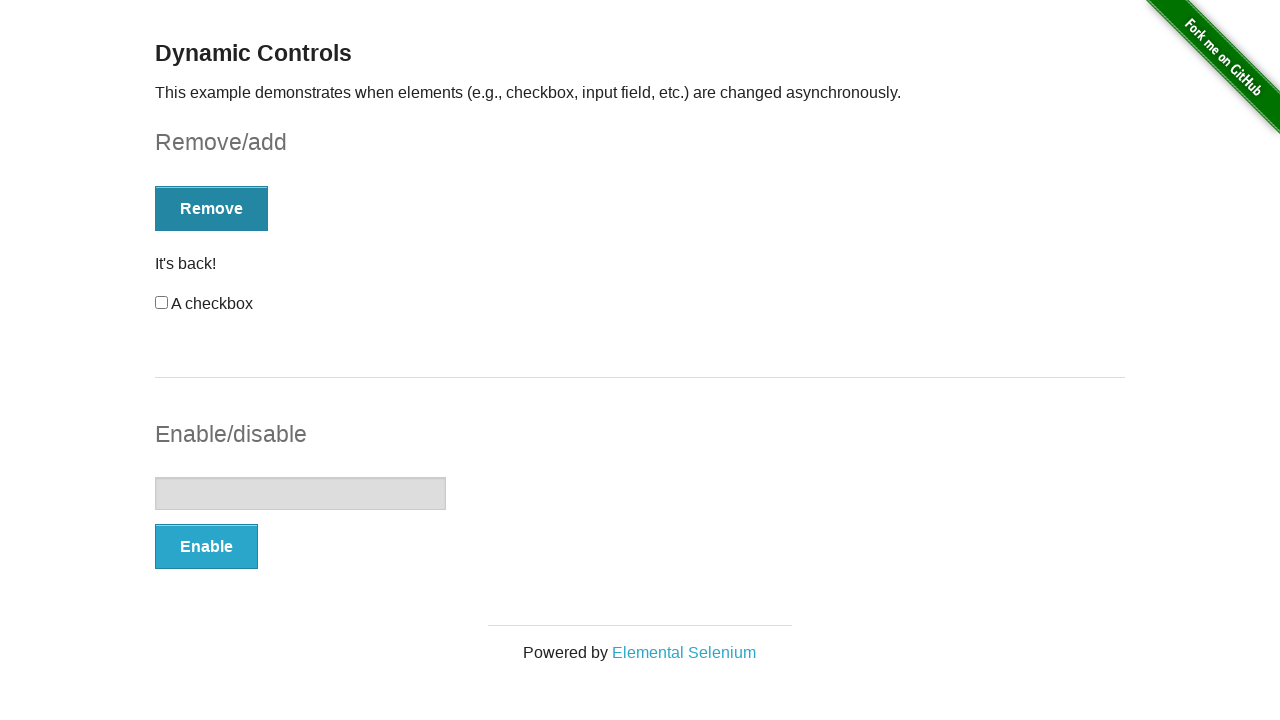

Verified 'It's back!' message is visible
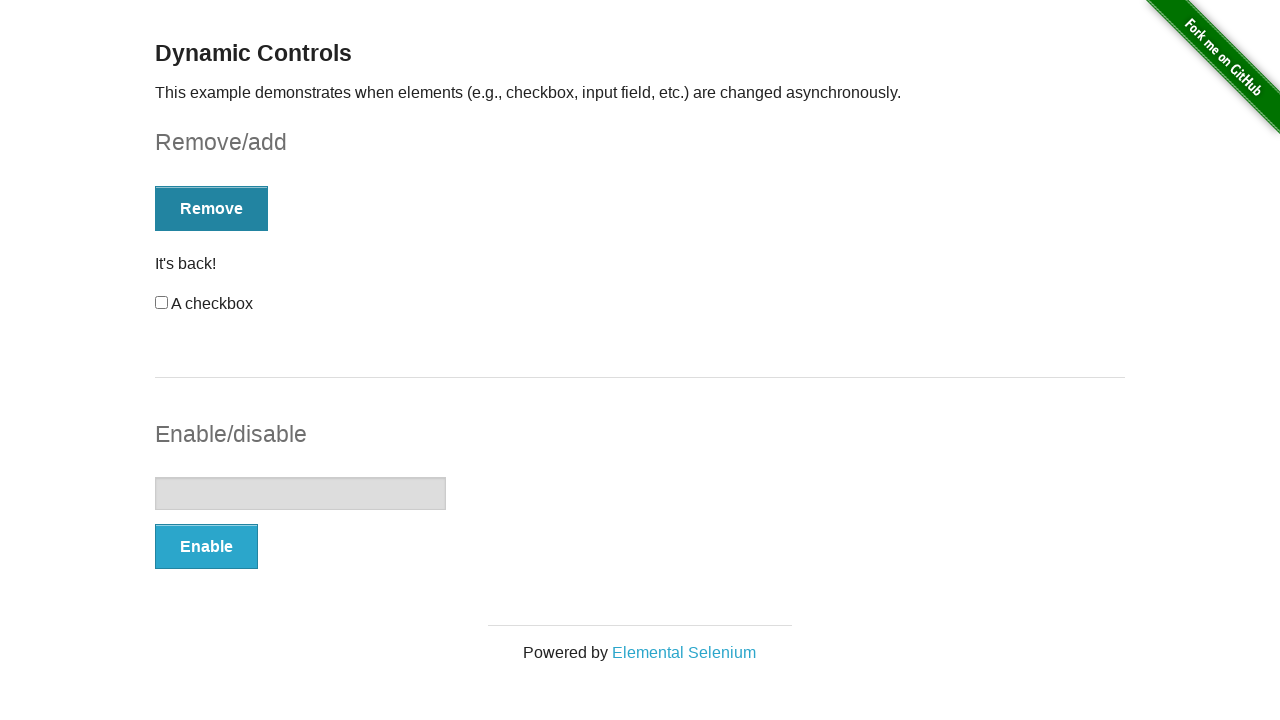

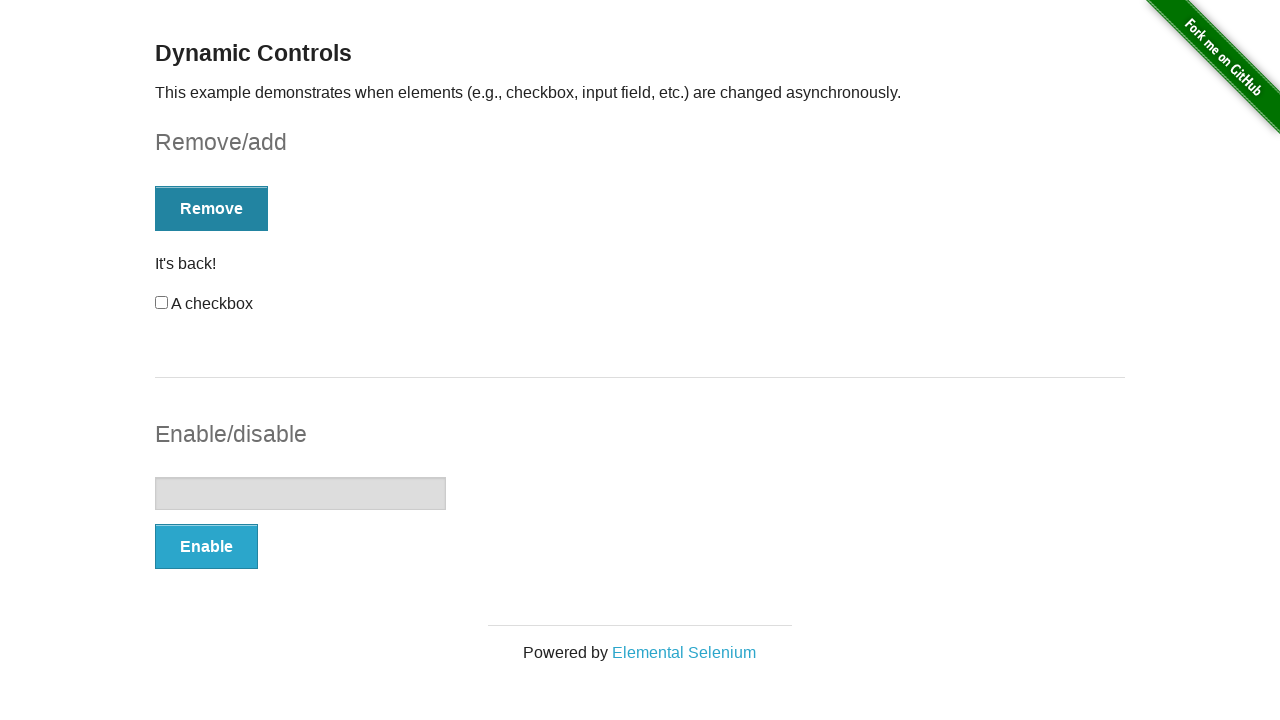